Tests drag and drop functionality by dragging column A to column B position

Starting URL: https://the-internet.herokuapp.com/

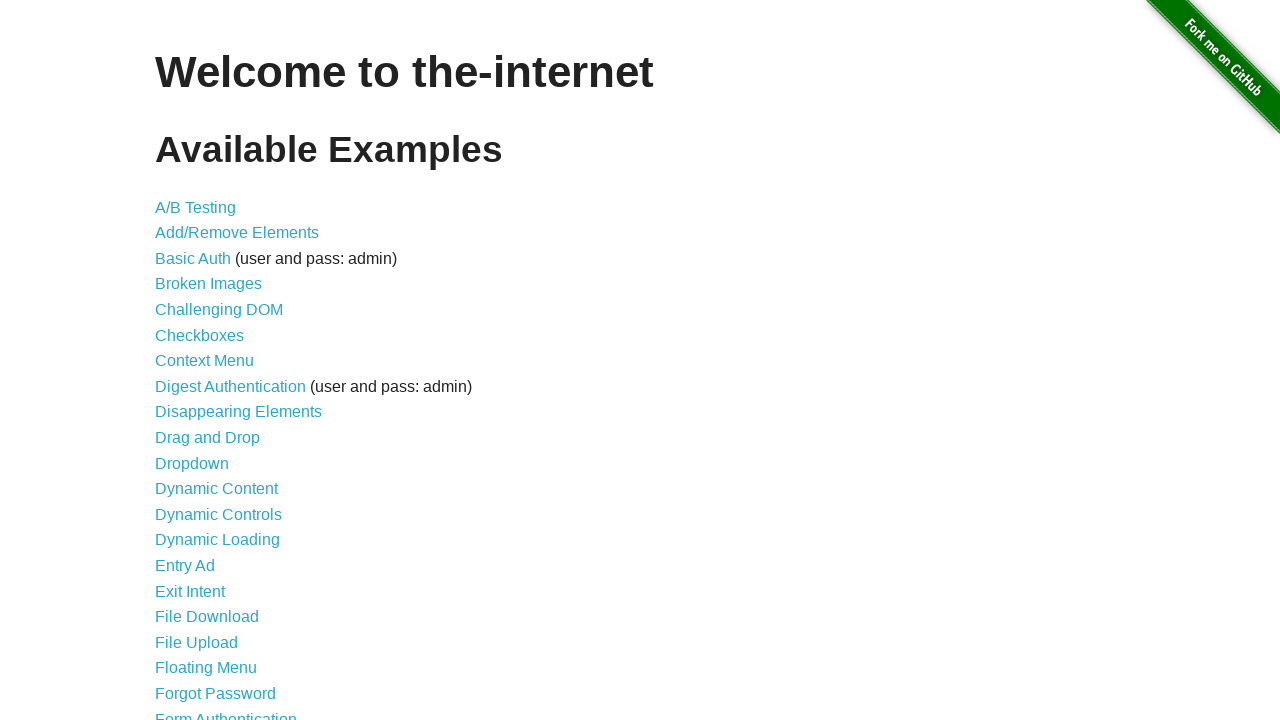

Clicked on the drag and drop link at (208, 438) on a[href='/drag_and_drop']
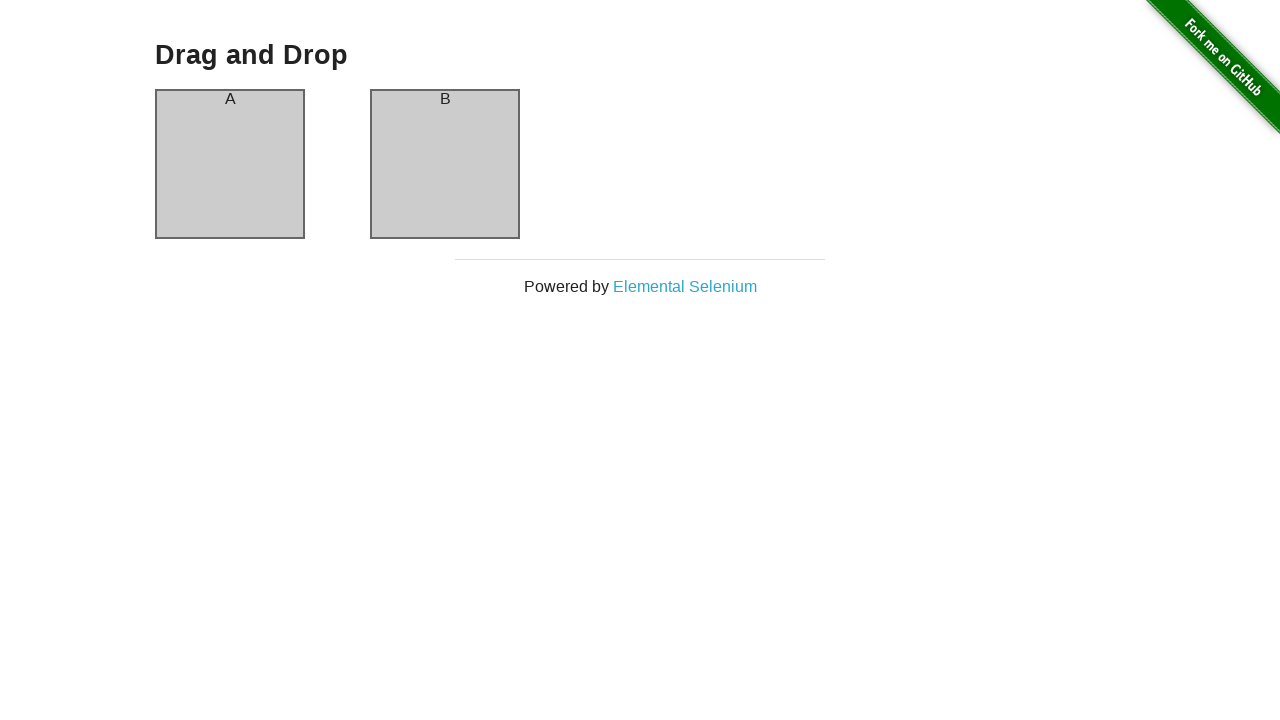

Dragged column A to column B position at (445, 164)
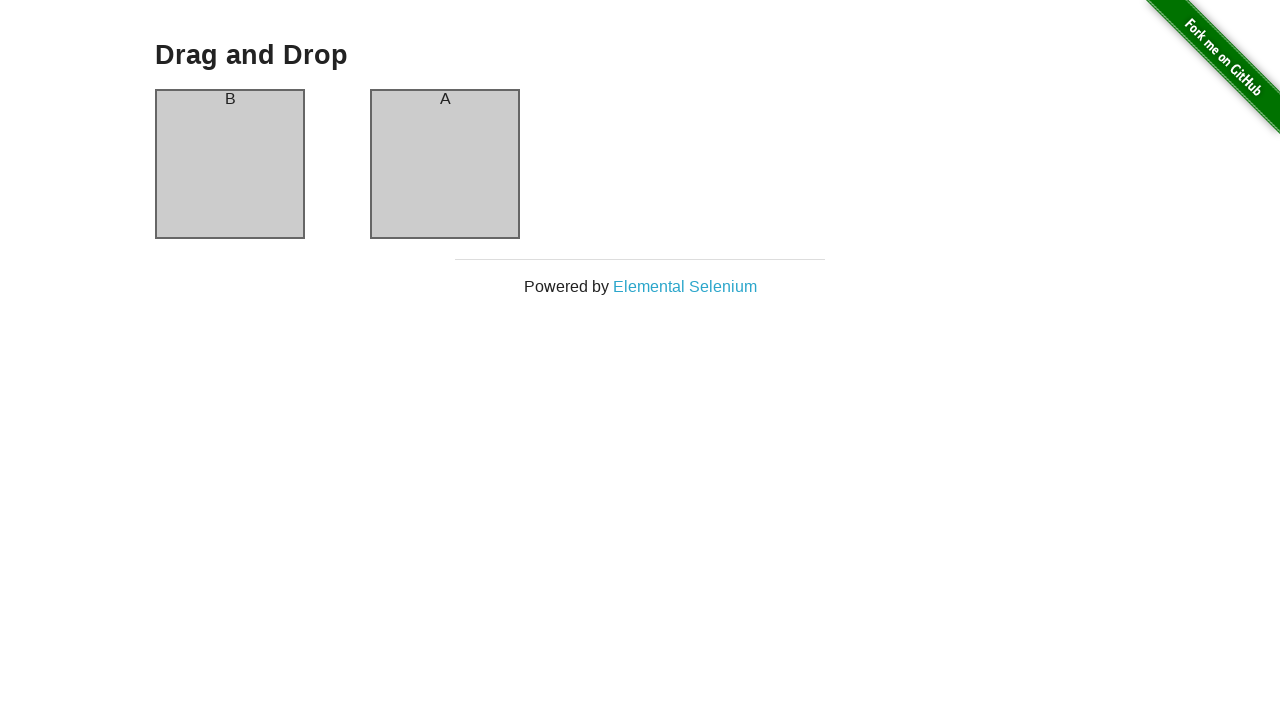

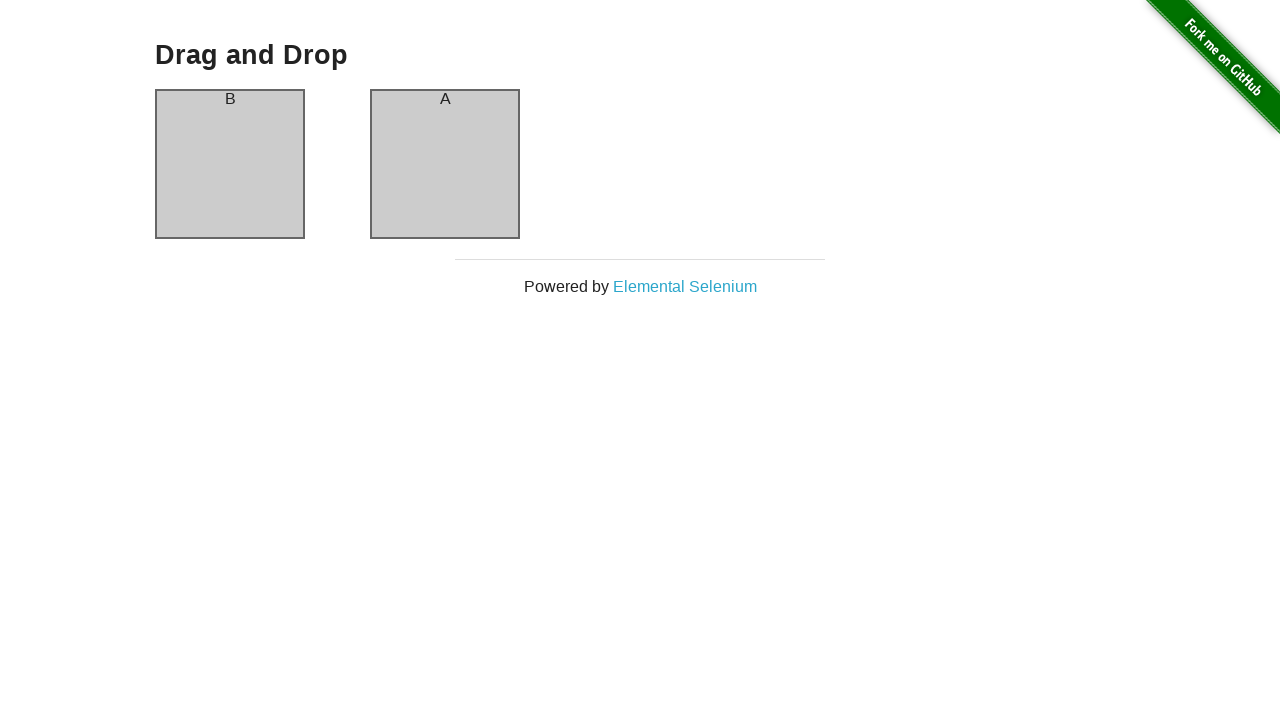